Tests finding the first element by class name and retrieving its text content

Starting URL: https://kristinek.github.io/site/examples/locators

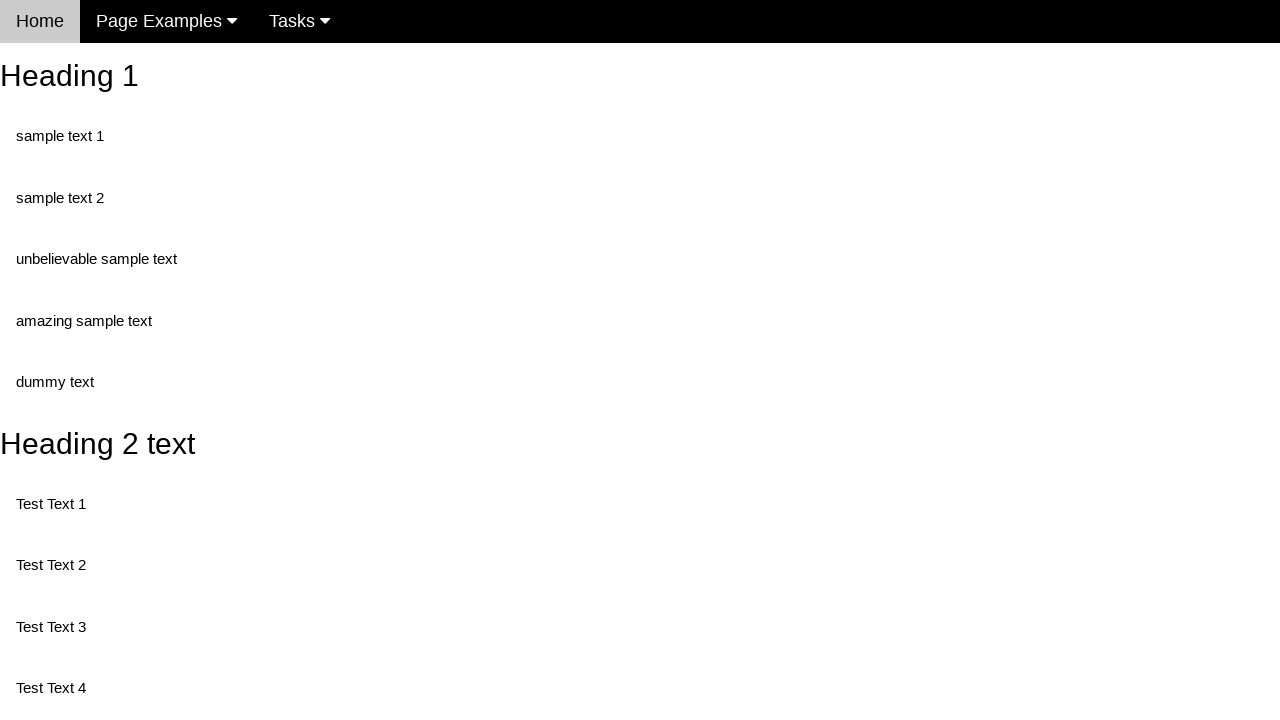

Navigated to locators example page
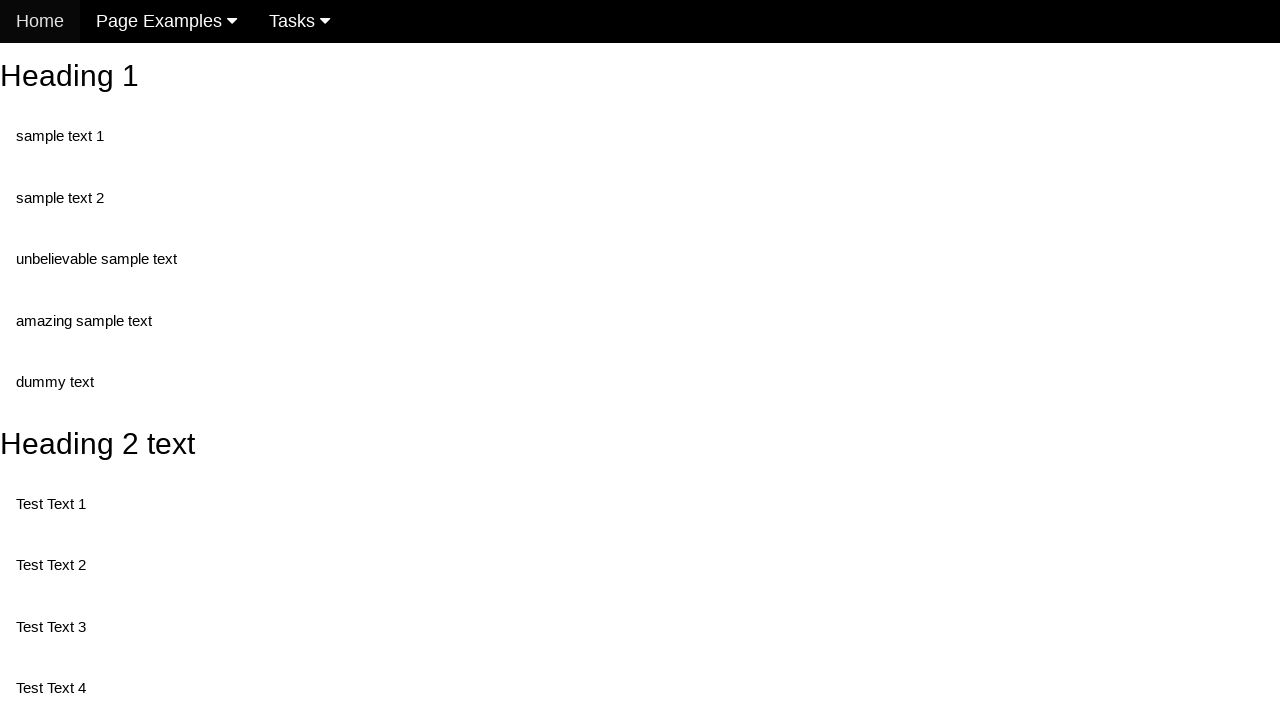

Retrieved text content from first element with class 'text'
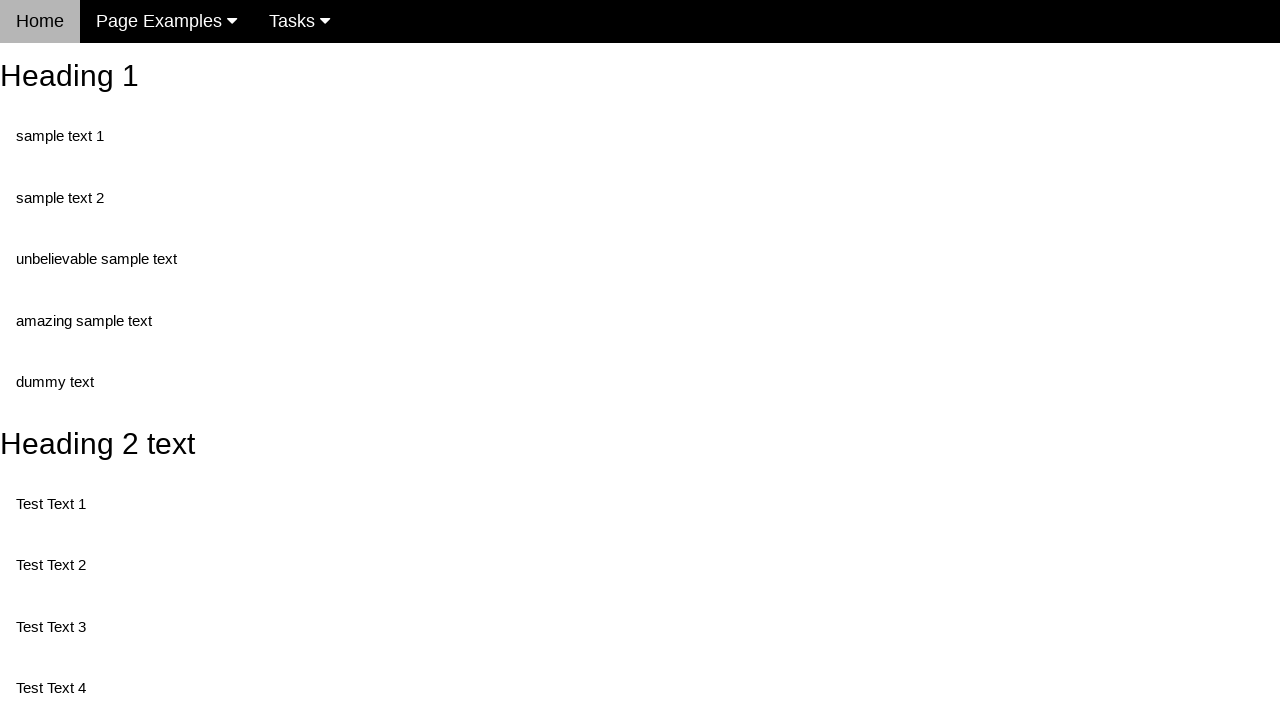

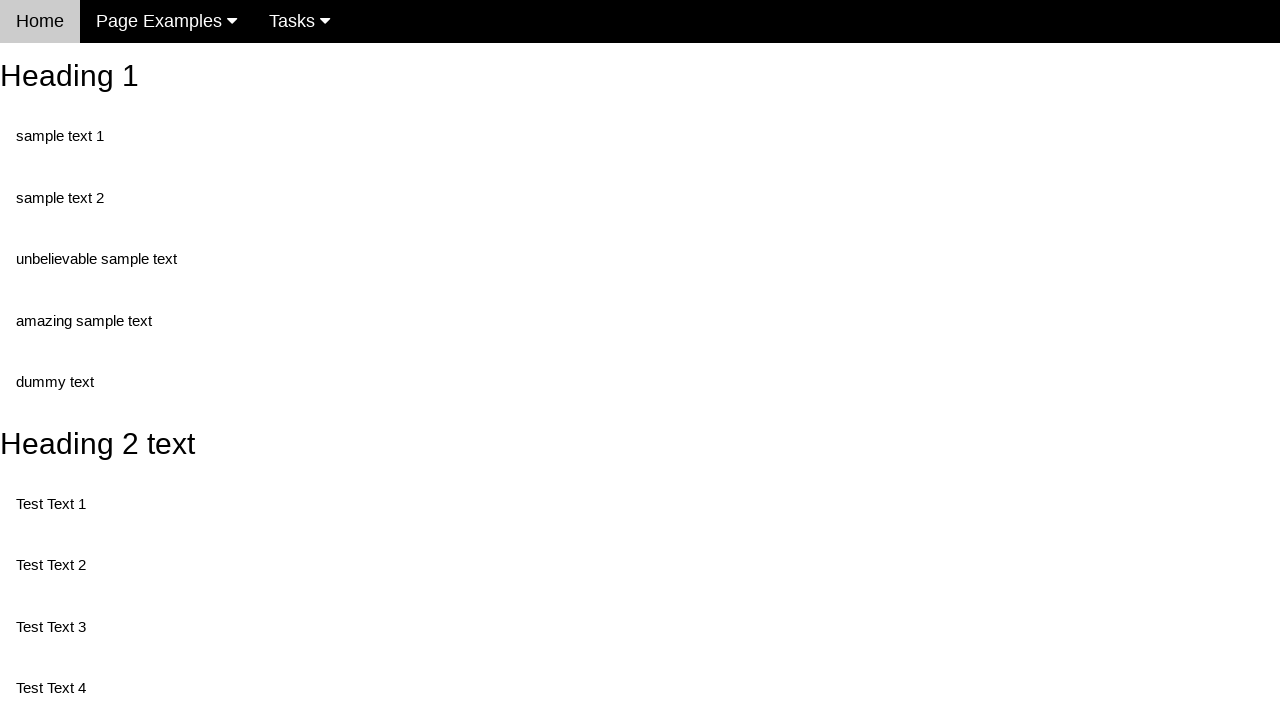